Tests modal window handling by waiting for a modal to appear and clicking the close button

Starting URL: http://the-internet.herokuapp.com/entry_ad

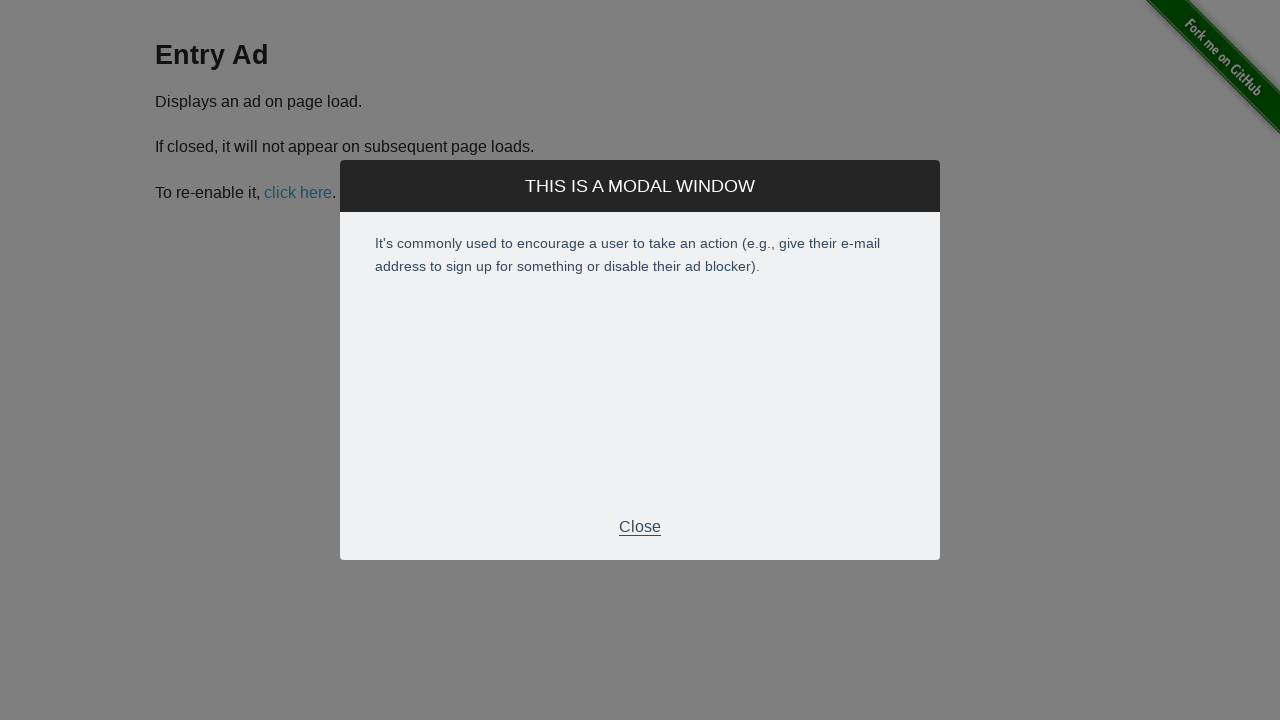

Modal window appeared and became visible
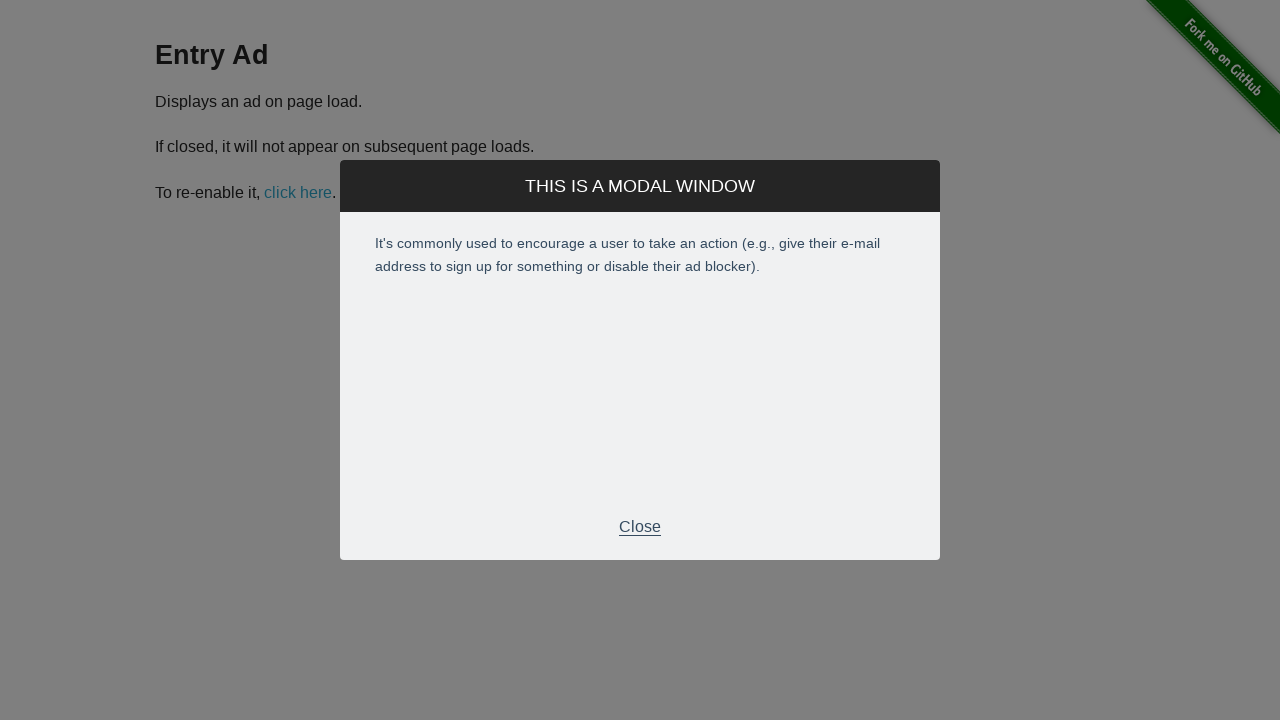

Modal footer with close button became visible
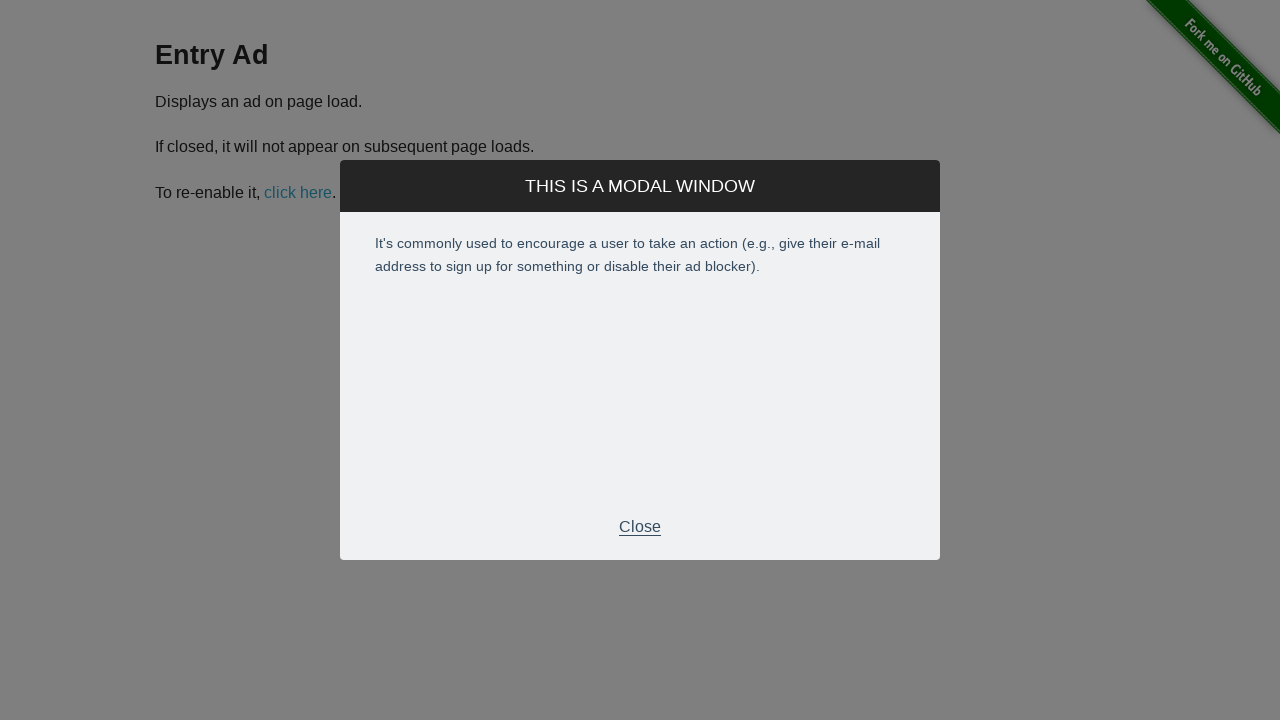

Clicked the modal close button at (640, 527) on .modal-footer
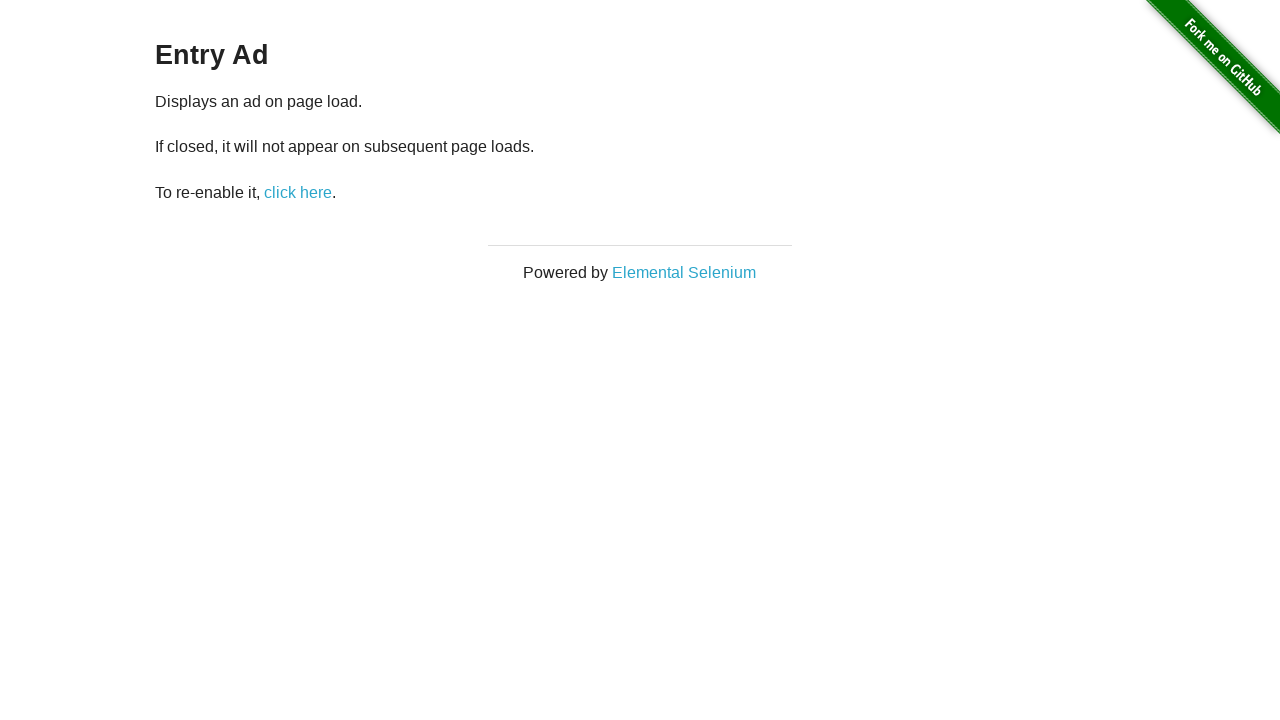

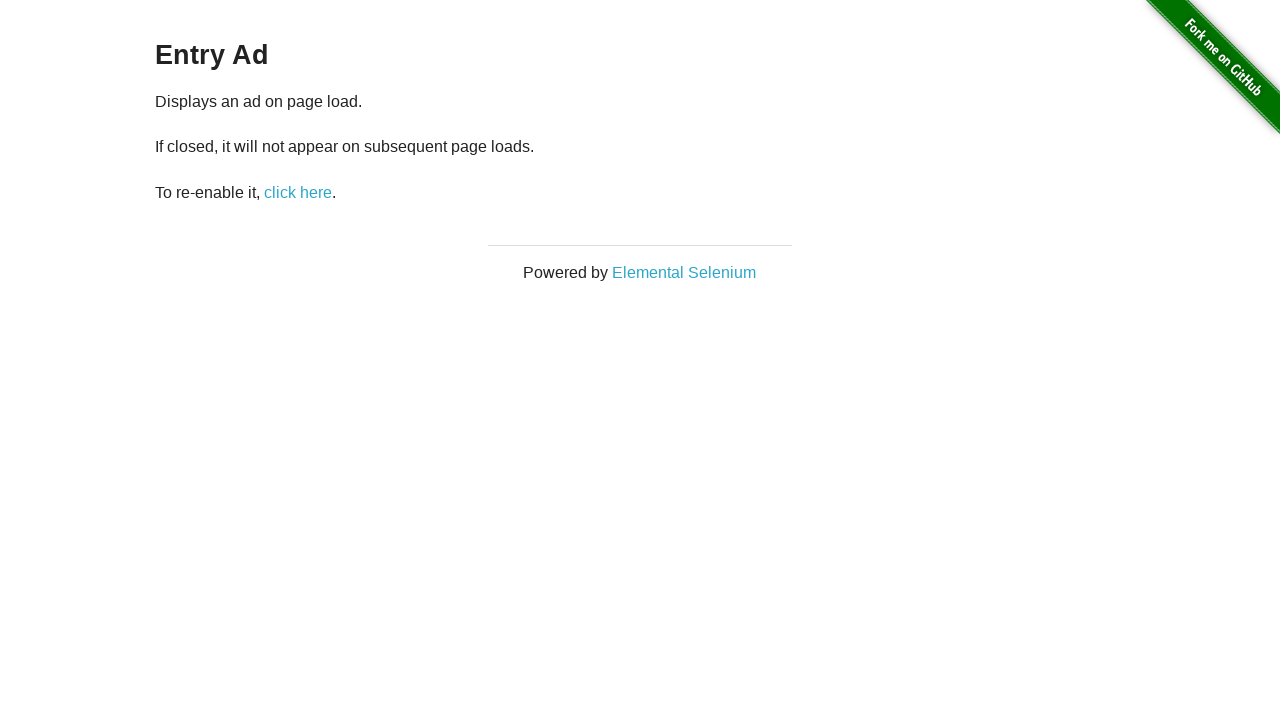